Verifies that the page title is correctly retrieved and displayed

Starting URL: https://www.demoblaze.com/

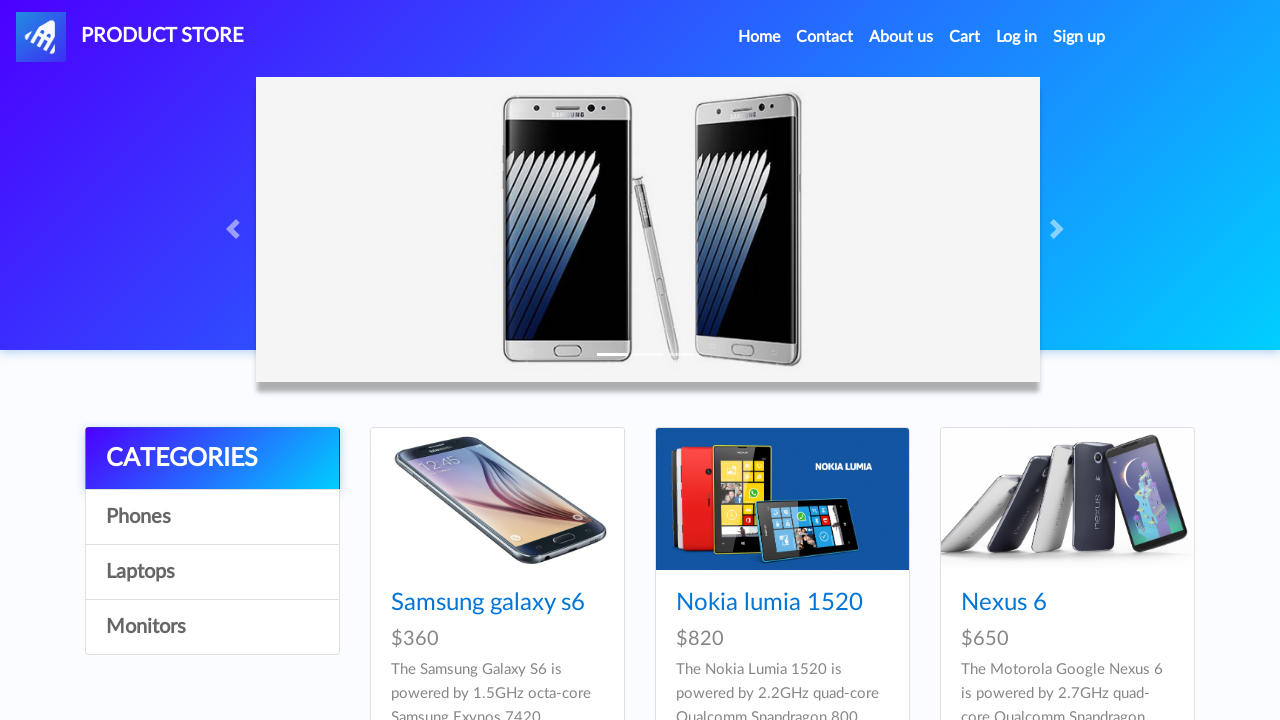

Retrieved page title from demoblaze.com
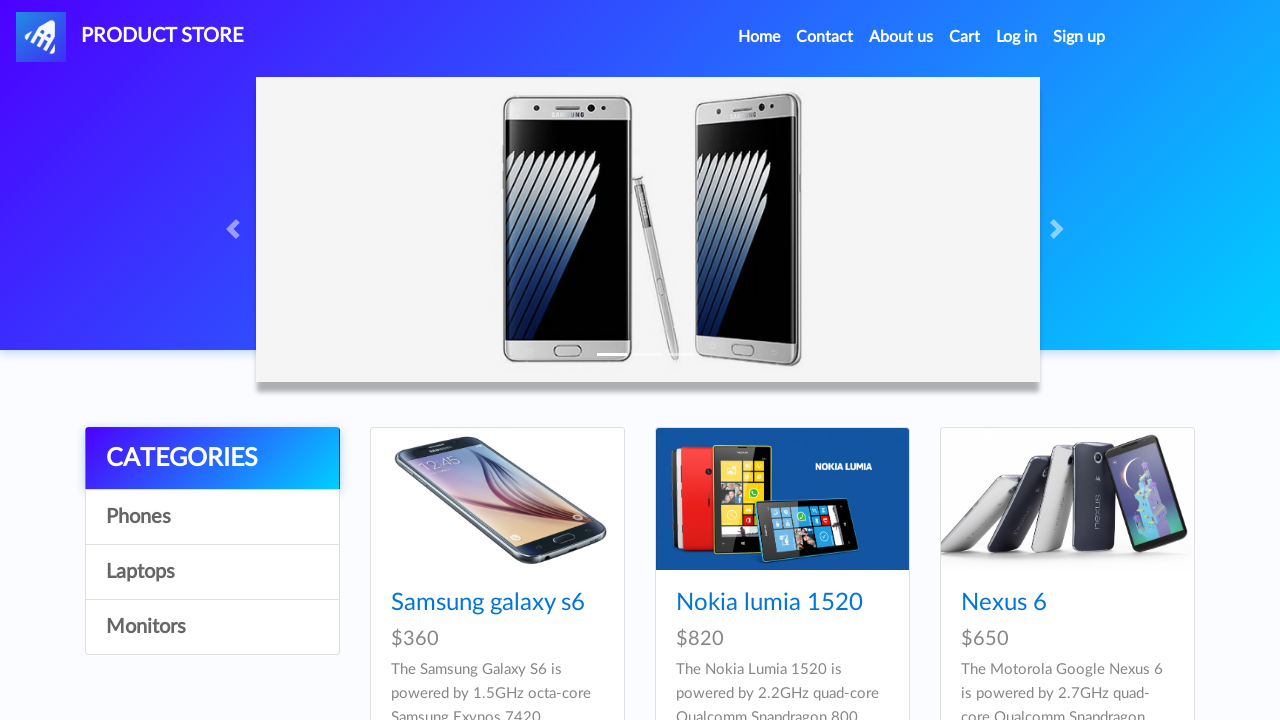

Verified page title is 'STORE'
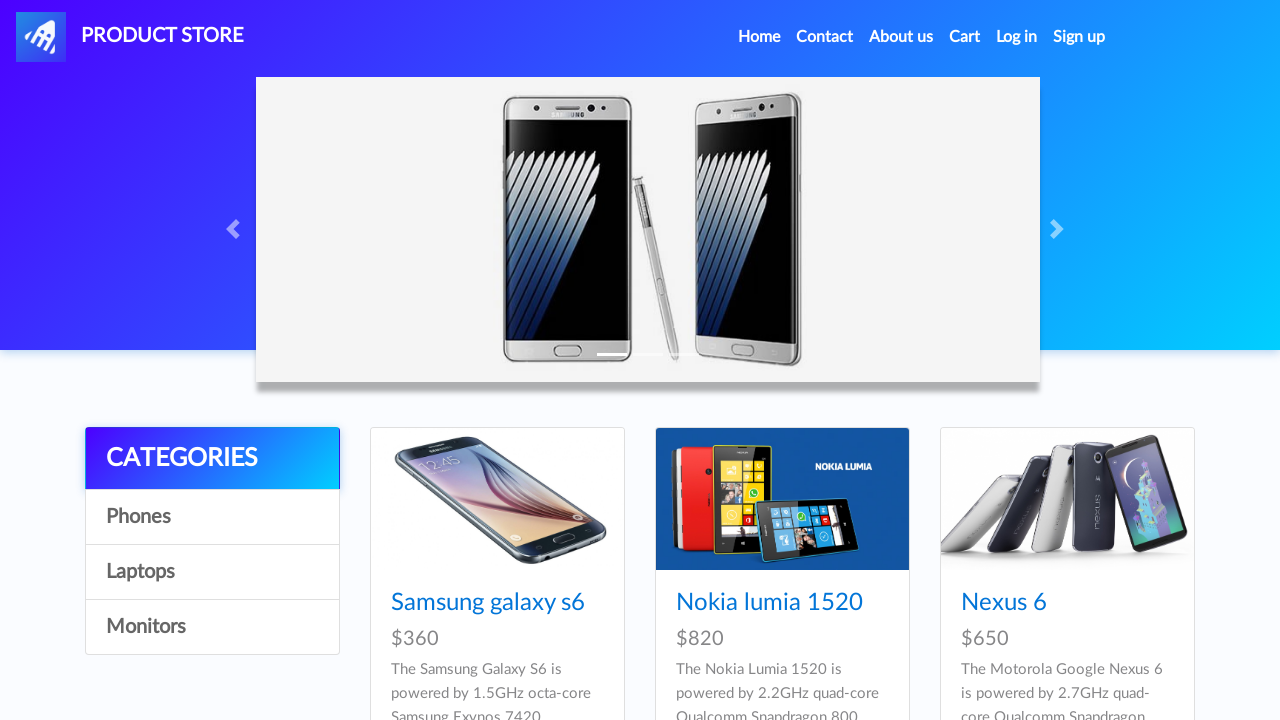

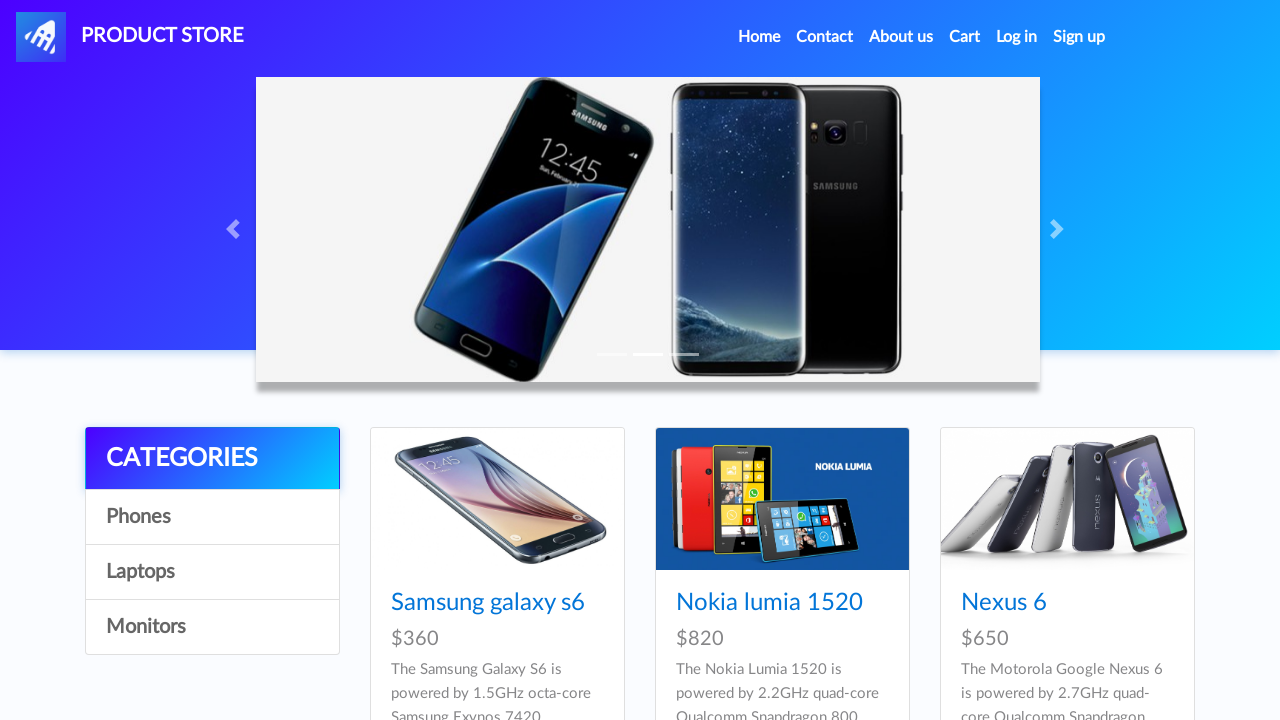